Tests confirmation alert handling by clicking a button to trigger a confirm dialog and accepting it

Starting URL: https://www.hyrtutorials.com/p/alertsdemo.html

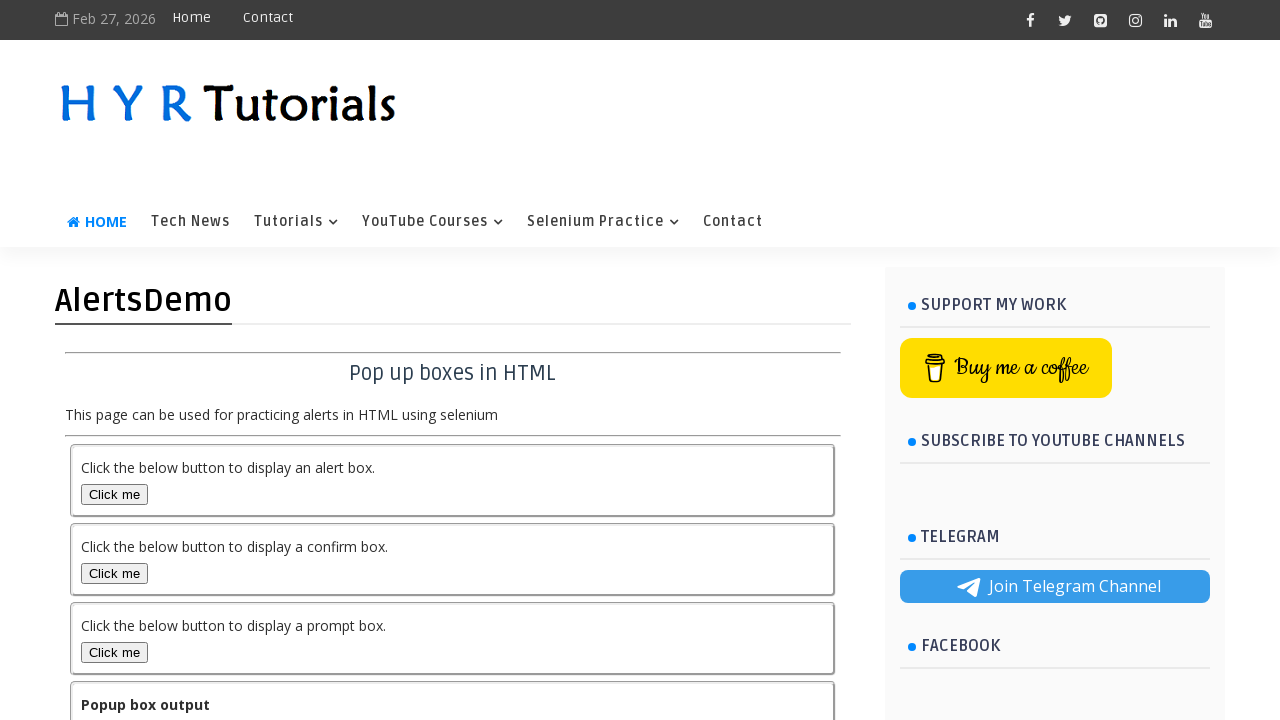

Set up dialog handler to accept confirmation alerts
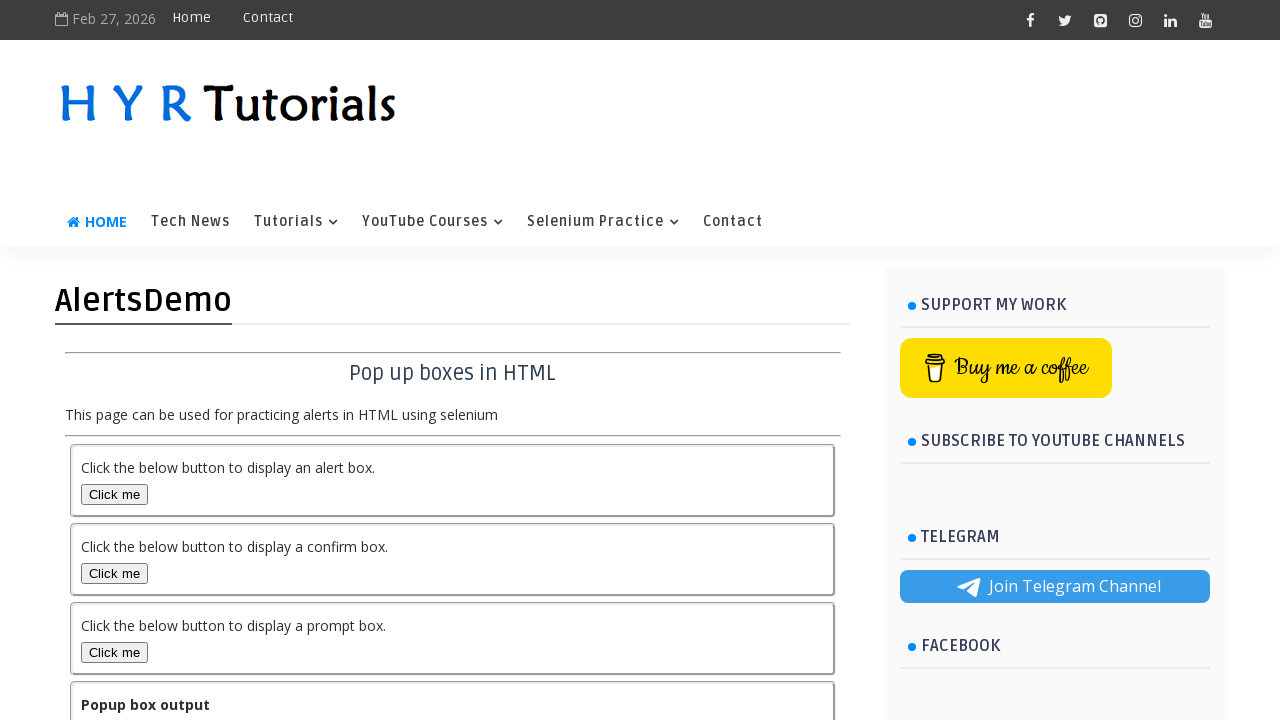

Clicked confirm box button to trigger confirmation alert at (114, 573) on #confirmBox
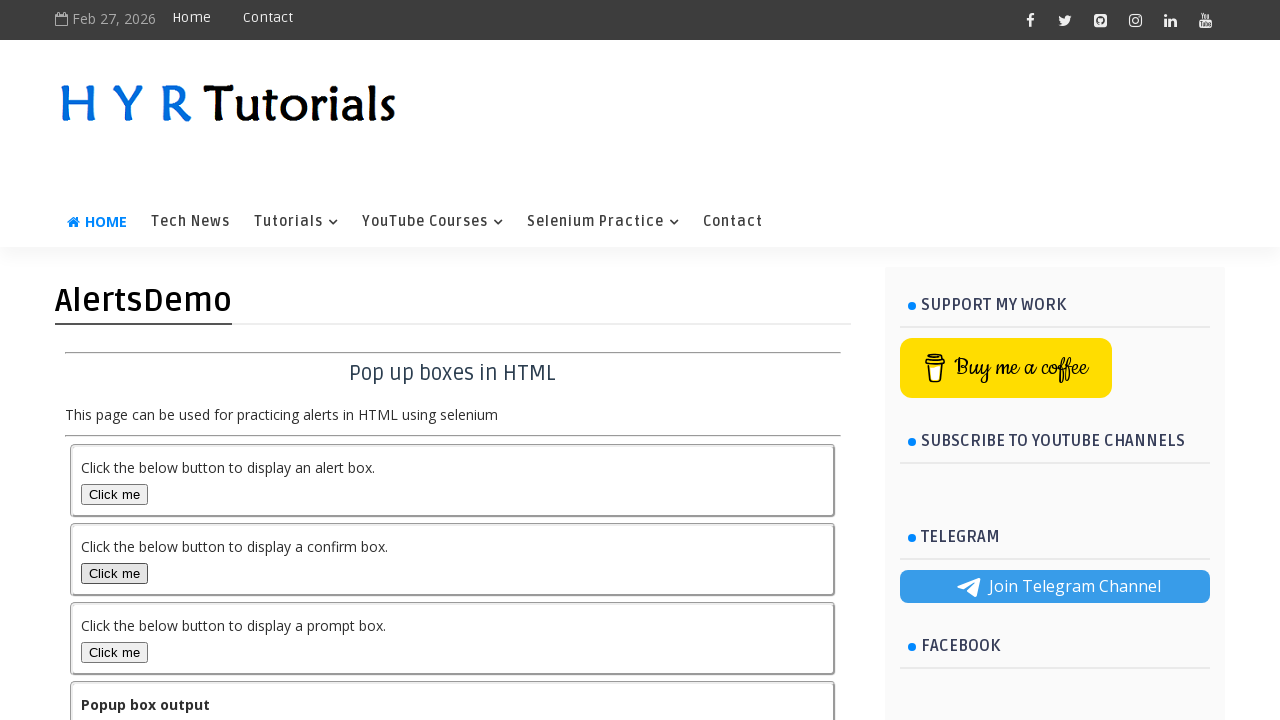

Confirmation alert was accepted and output element loaded
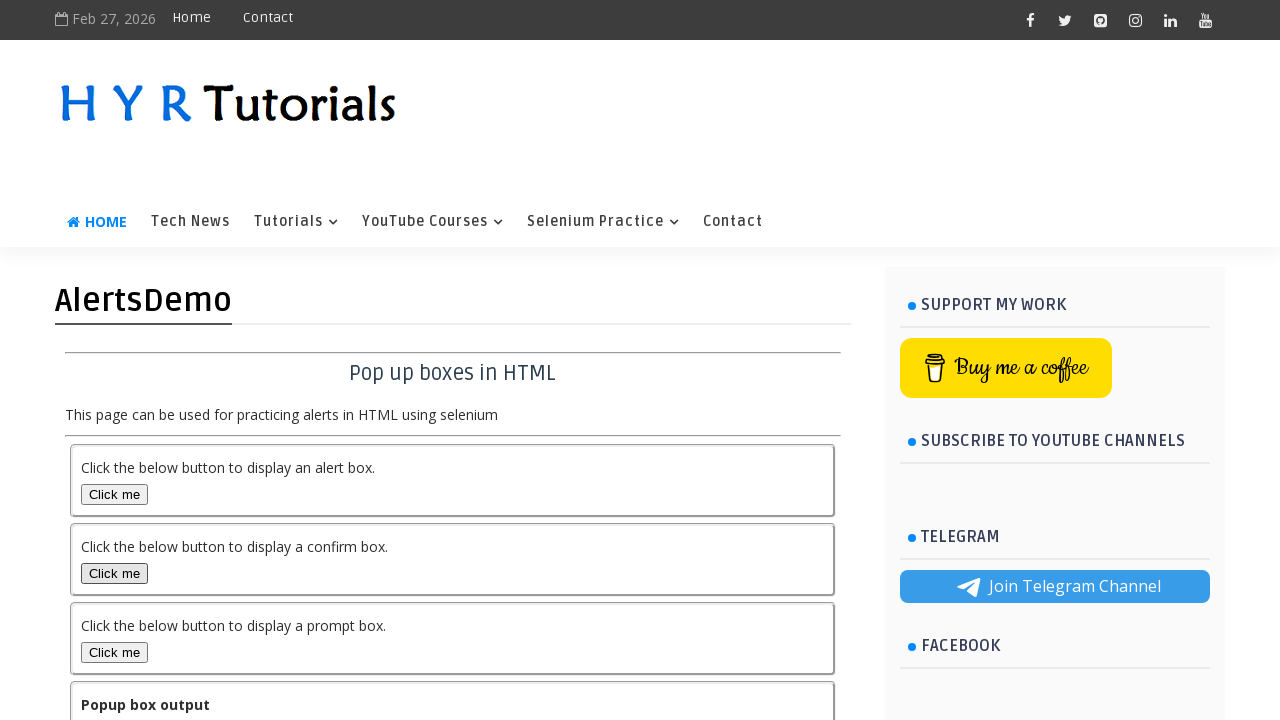

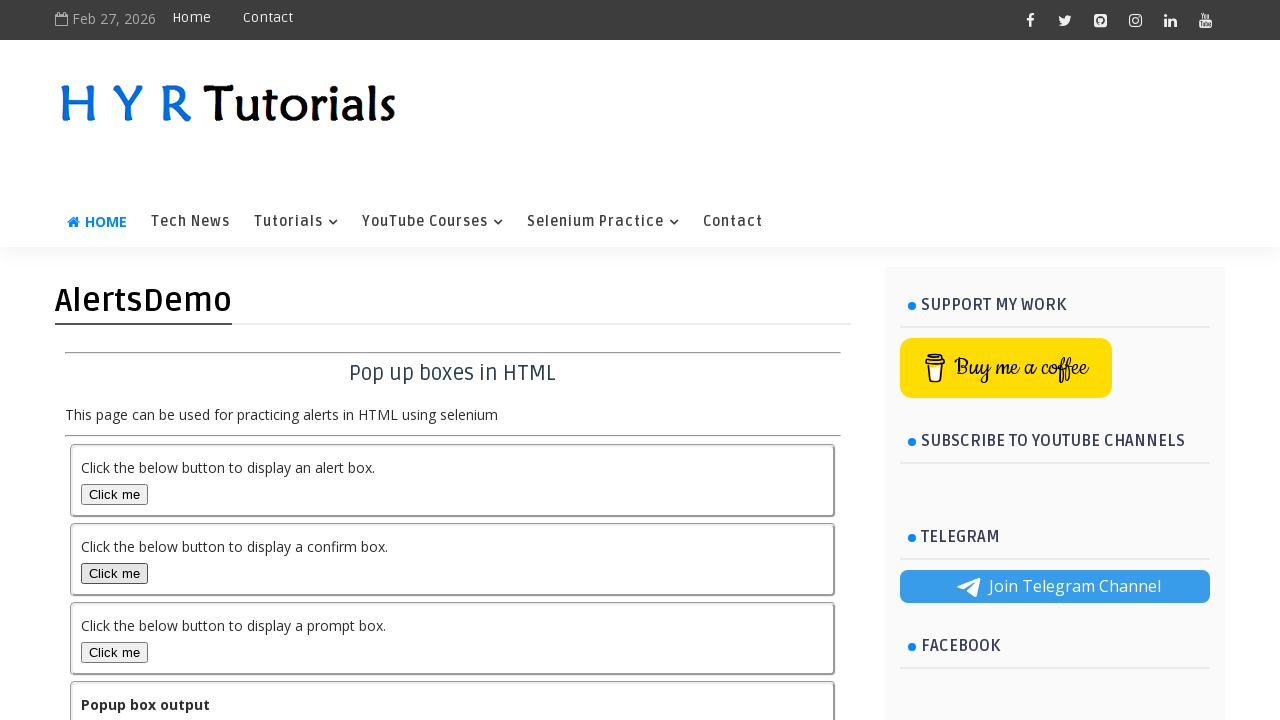